Tests multi-select dropdown functionality by selecting multiple options using different methods and then deselecting them using various deselection methods

Starting URL: https://omayo.blogspot.com/

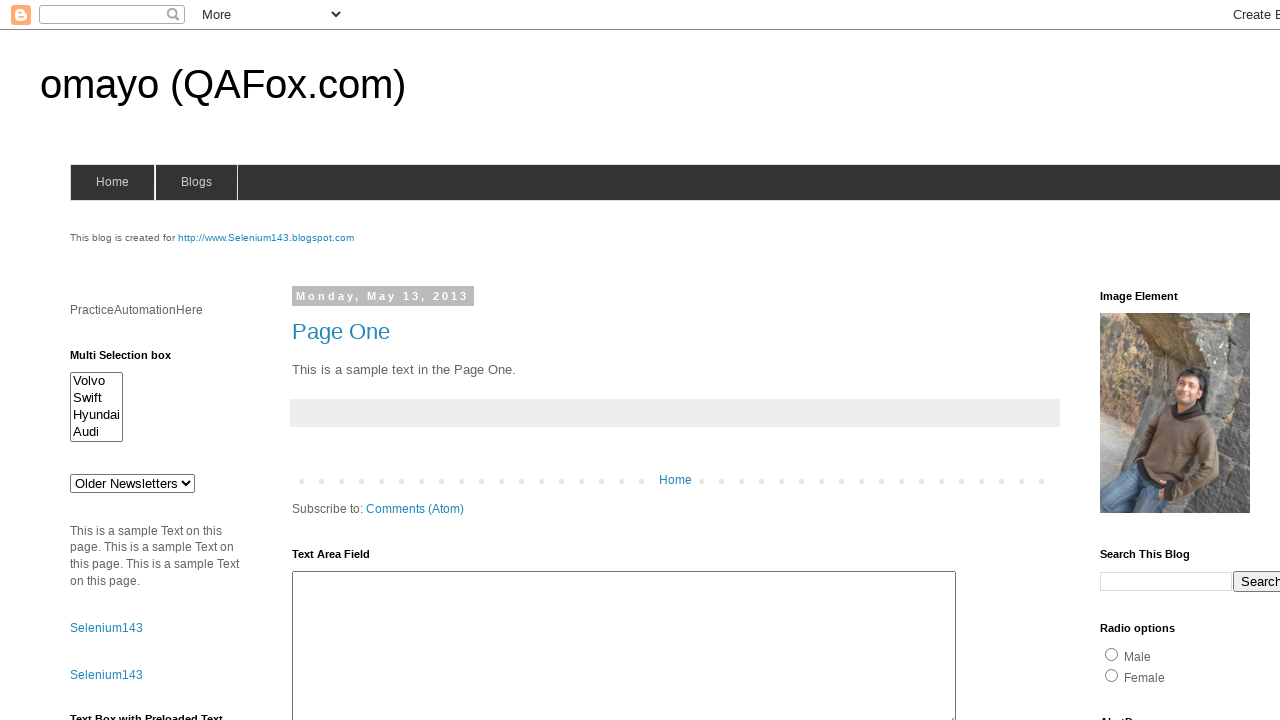

Located the multi-select dropdown element with id 'multiselect1'
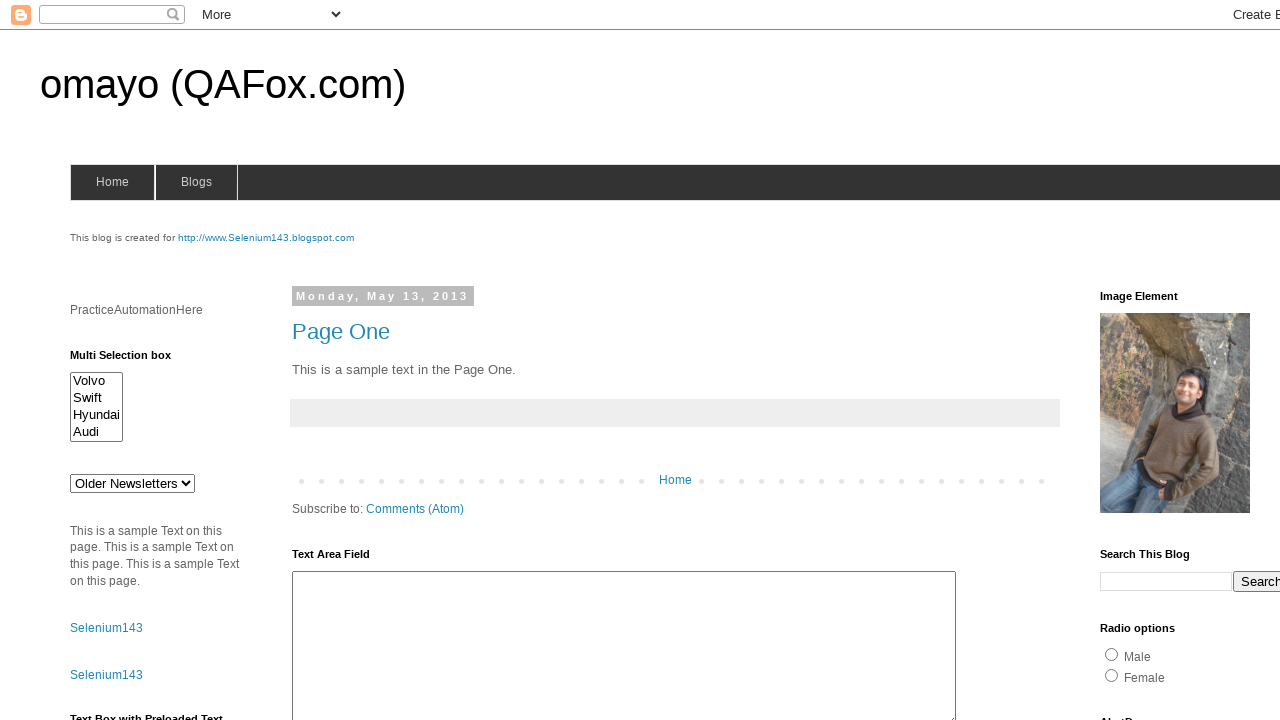

Selected option by index 0 (Volvo) on #multiselect1
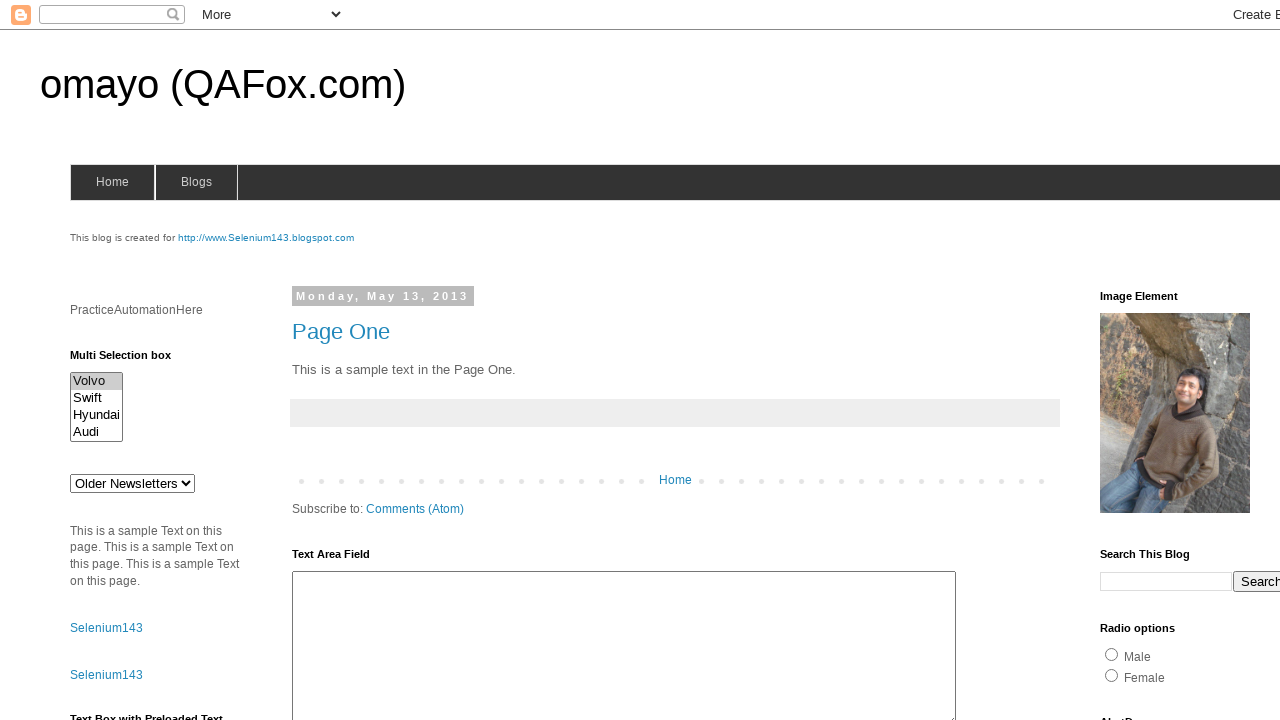

Selected option by value 'audix' (Audi) on #multiselect1
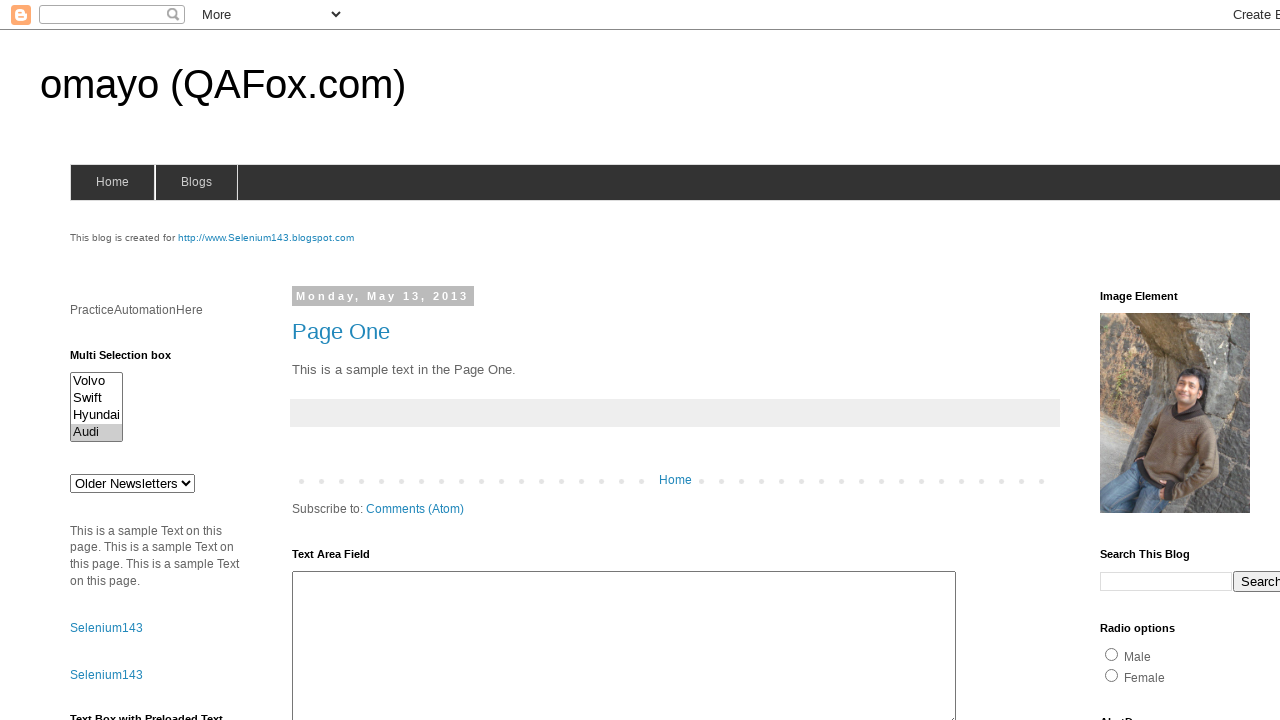

Selected option by label 'Swift' on #multiselect1
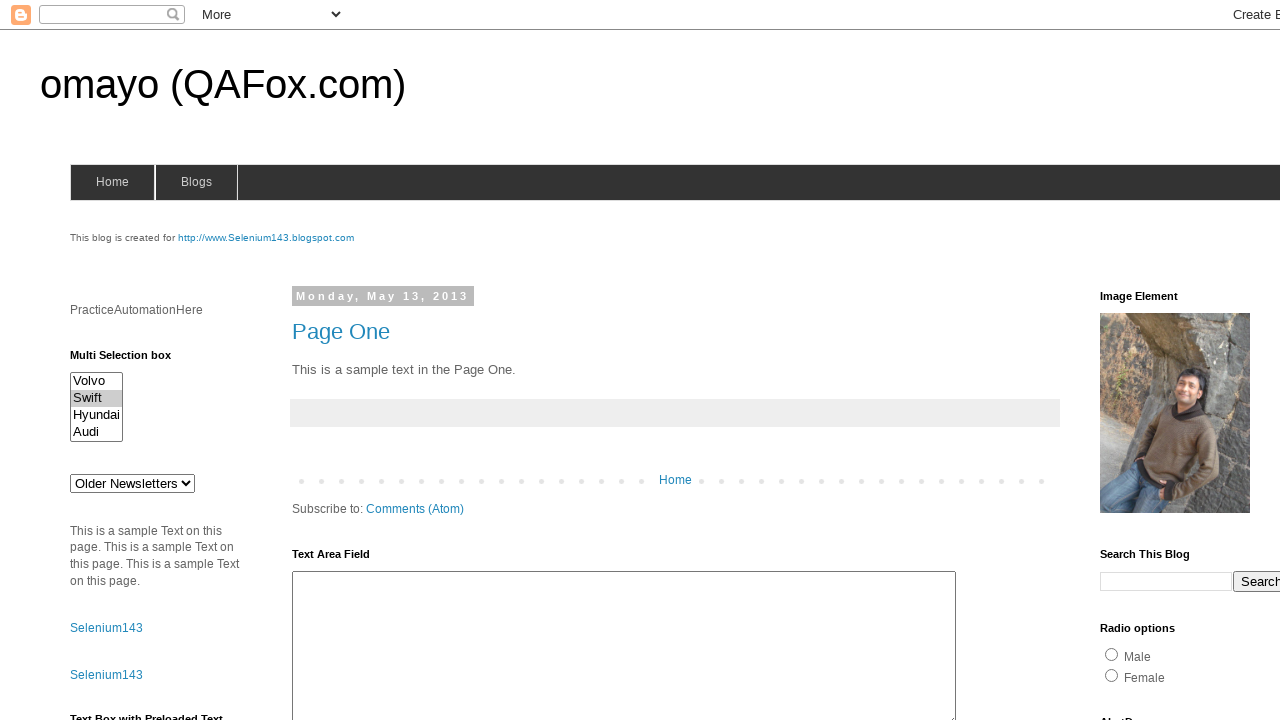

Retrieved currently selected option values
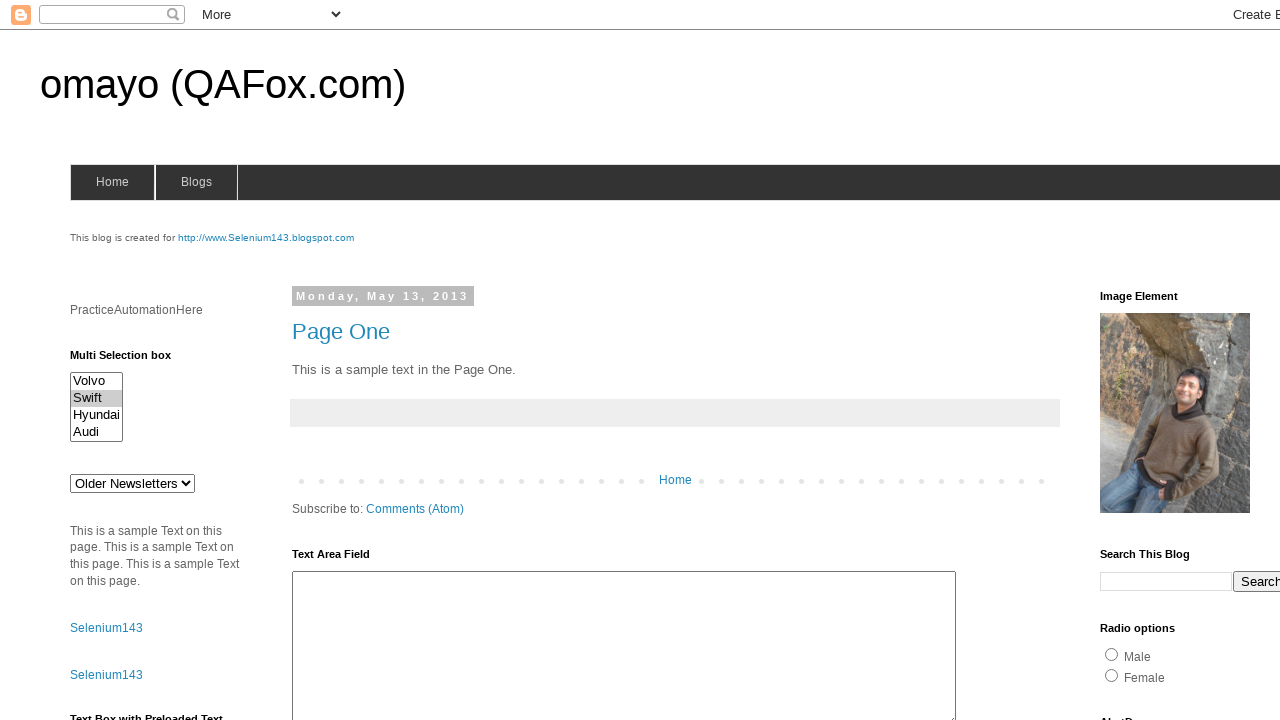

Deselected Swift (value='swiftx') on #multiselect1
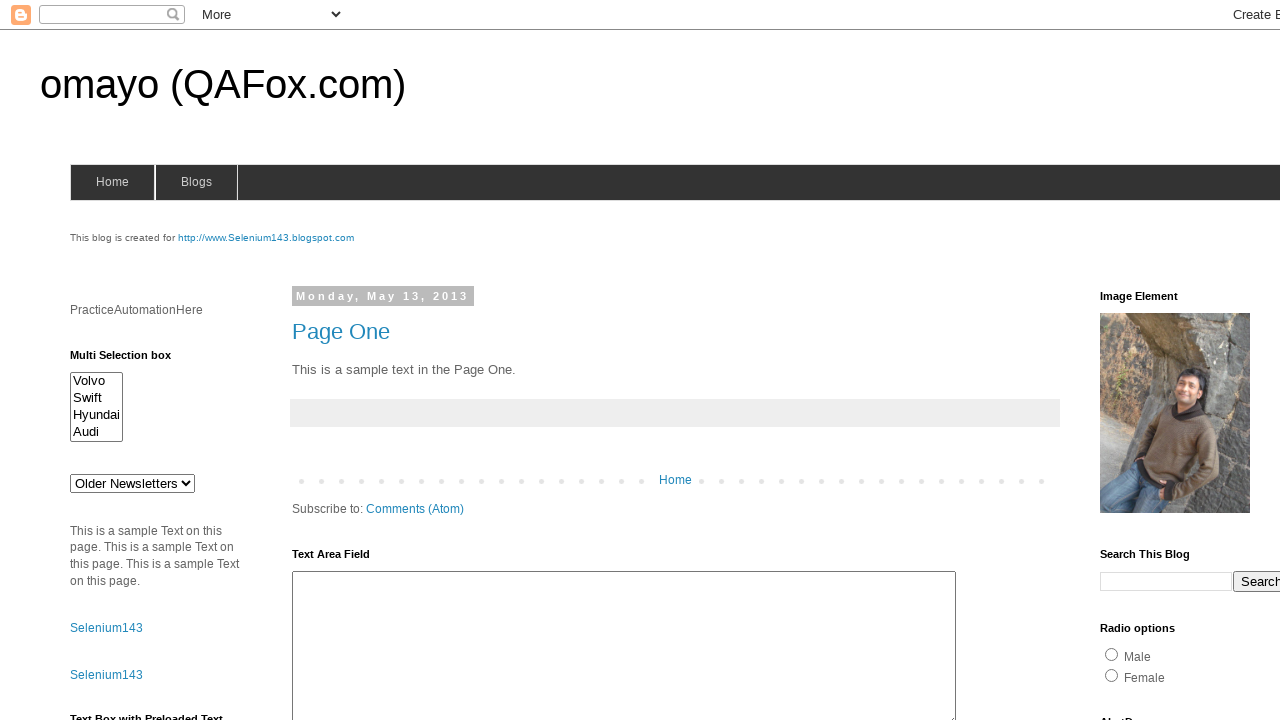

Retrieved currently selected option values again
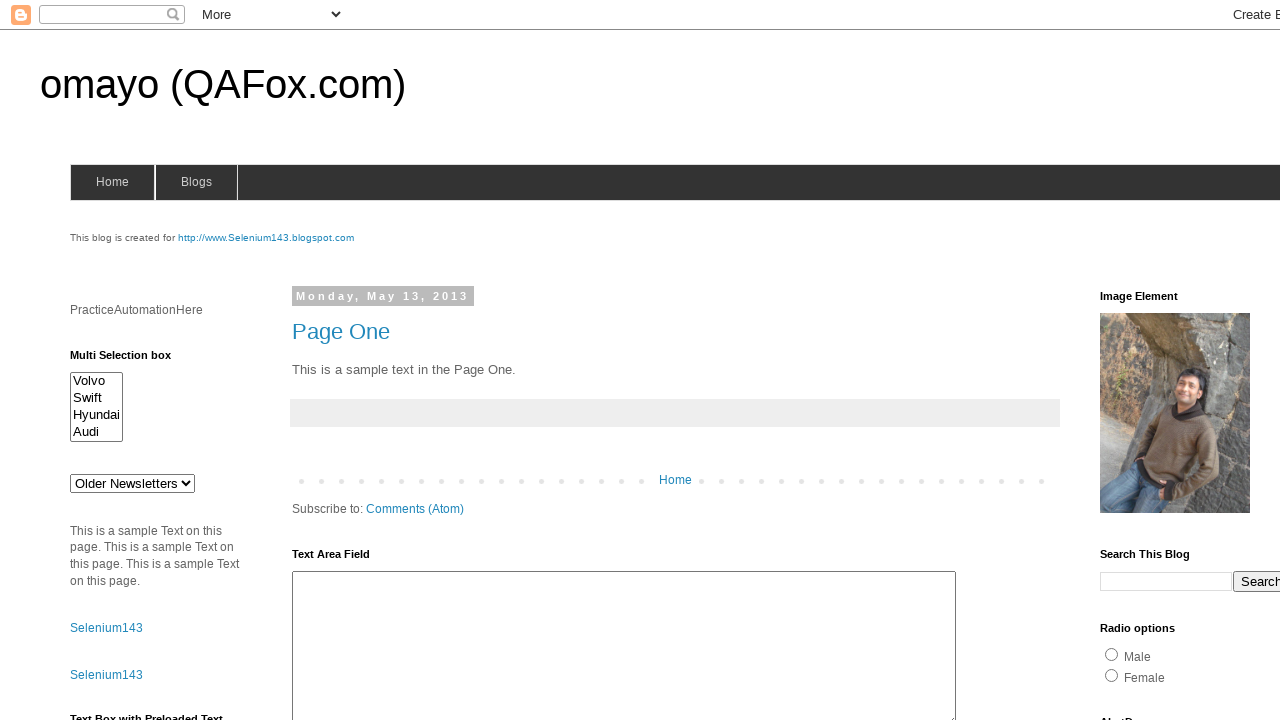

Deselected Audi (value='audix') on #multiselect1
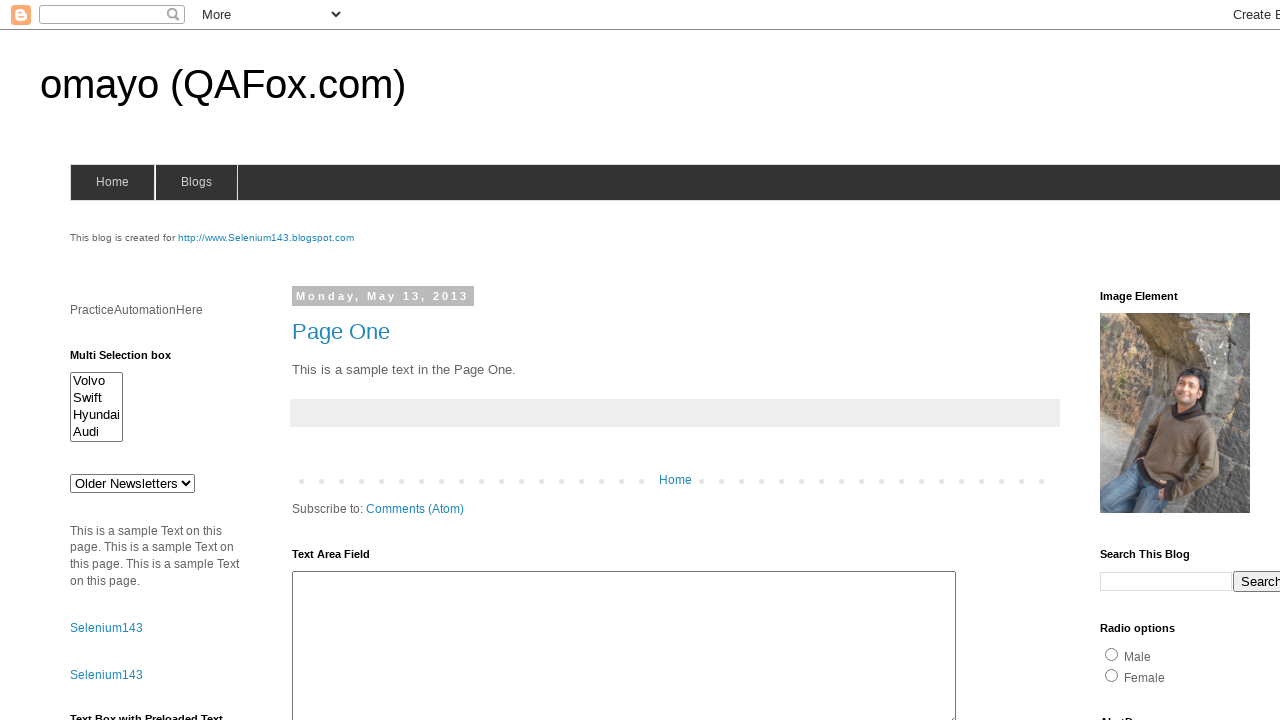

Retrieved currently selected option values again
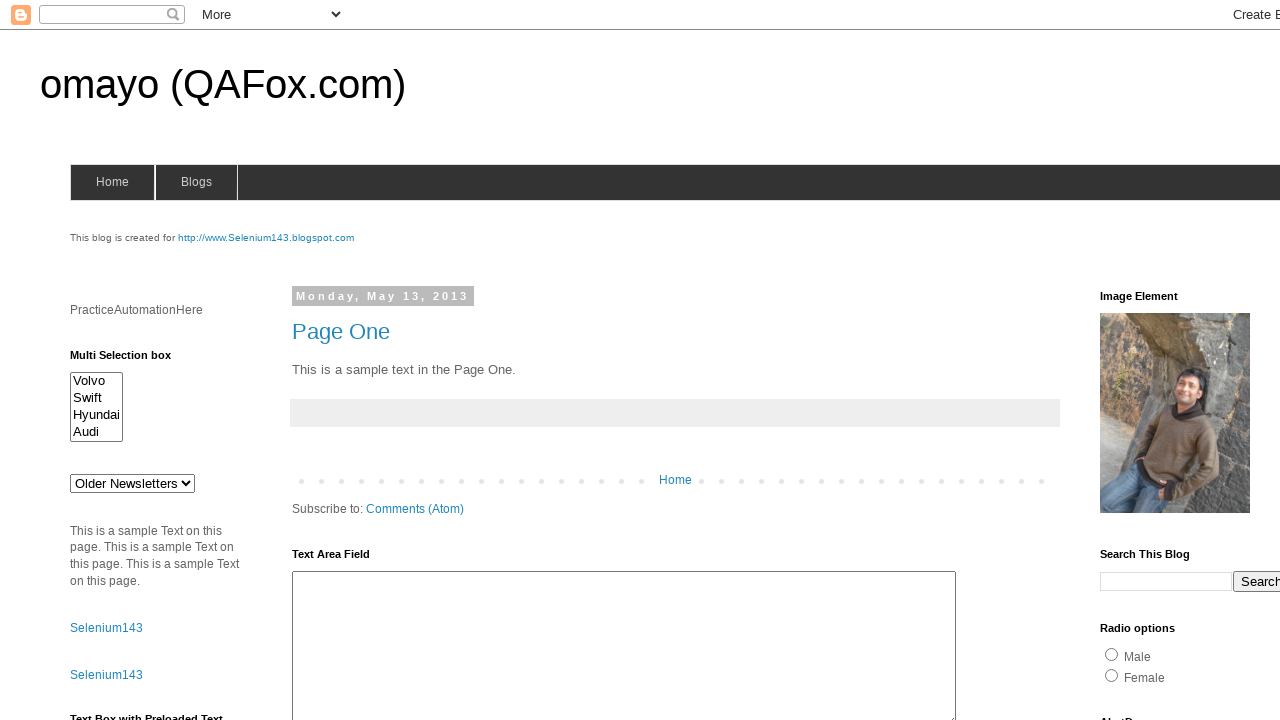

Deselected Volvo (value='volvox') on #multiselect1
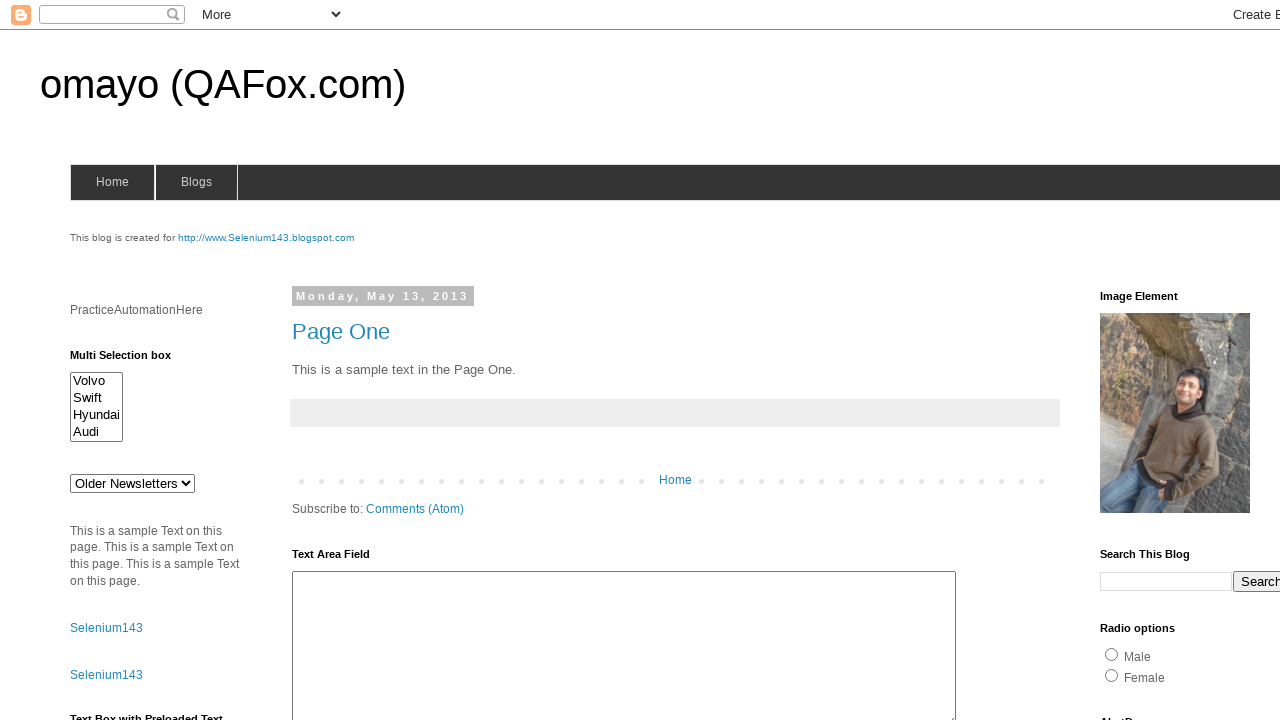

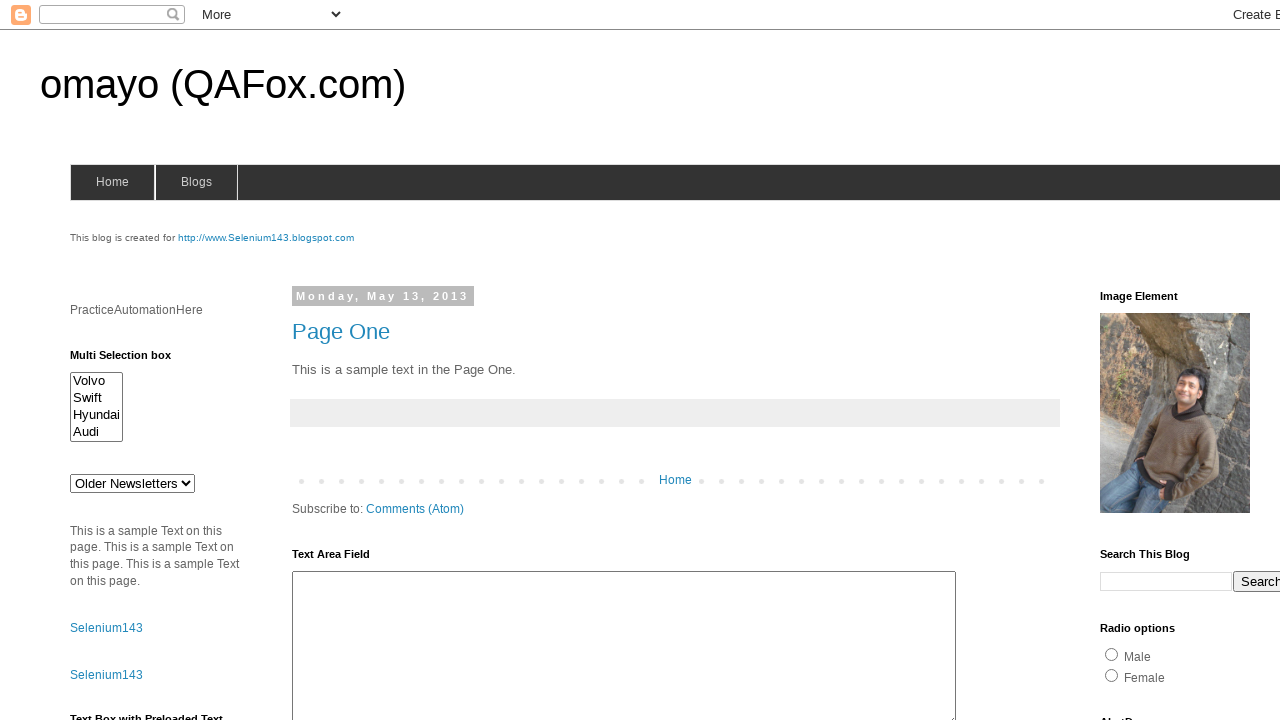